Tests Swag Labs demo e-commerce site functionality including login with demo credentials, adding/removing products from cart, and validating cart page elements

Starting URL: https://www.saucedemo.com/

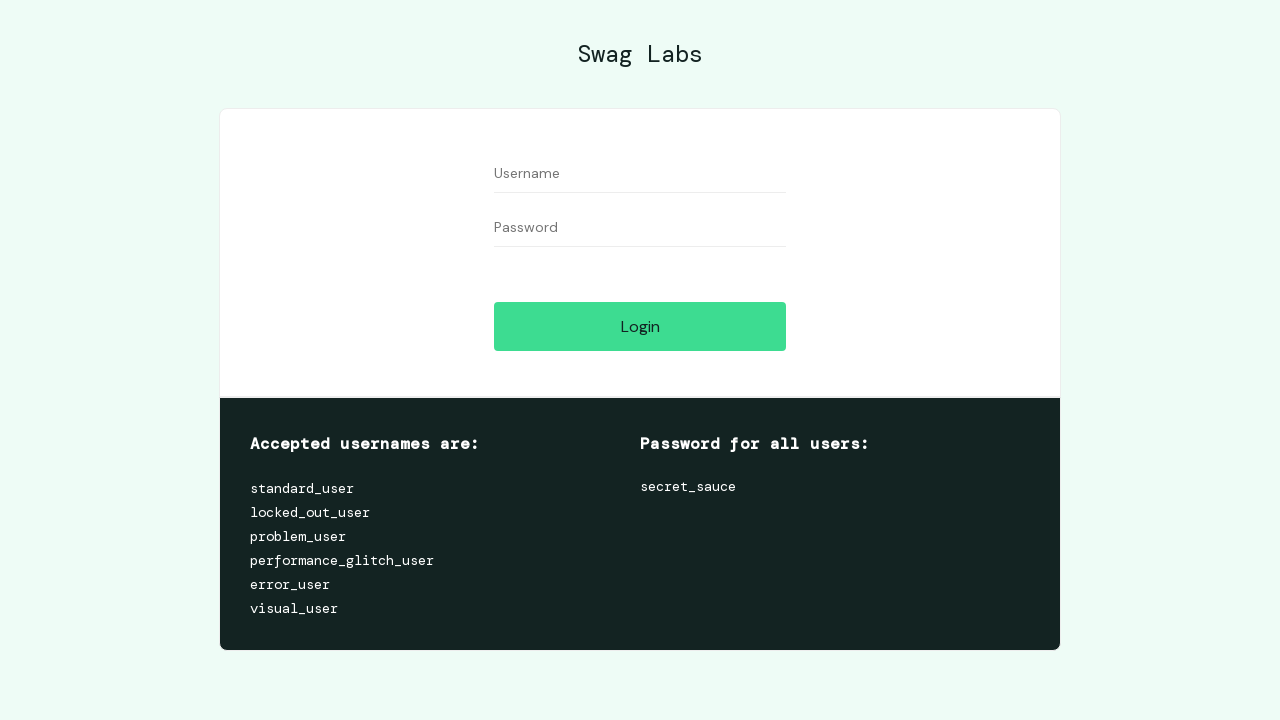

Verified page title is 'Swag Labs'
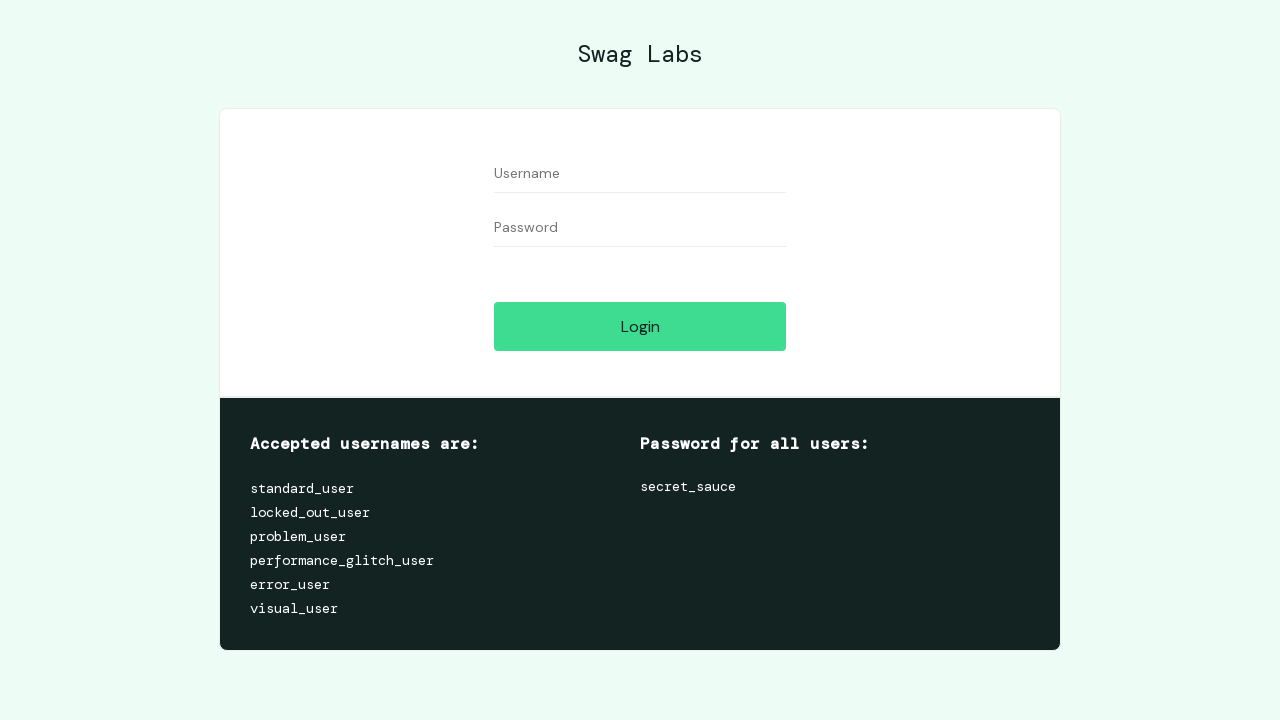

Filled username field with 'standard_user' on #user-name
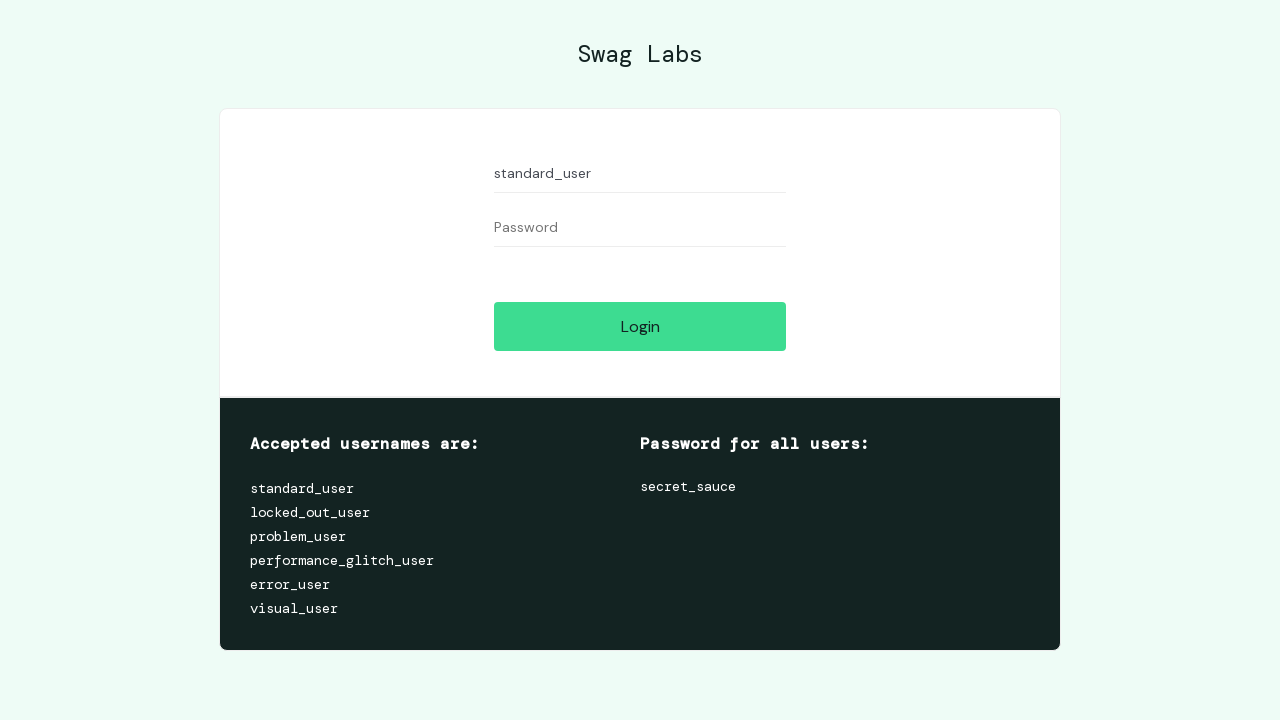

Filled password field with 'secret_sauce' on #password
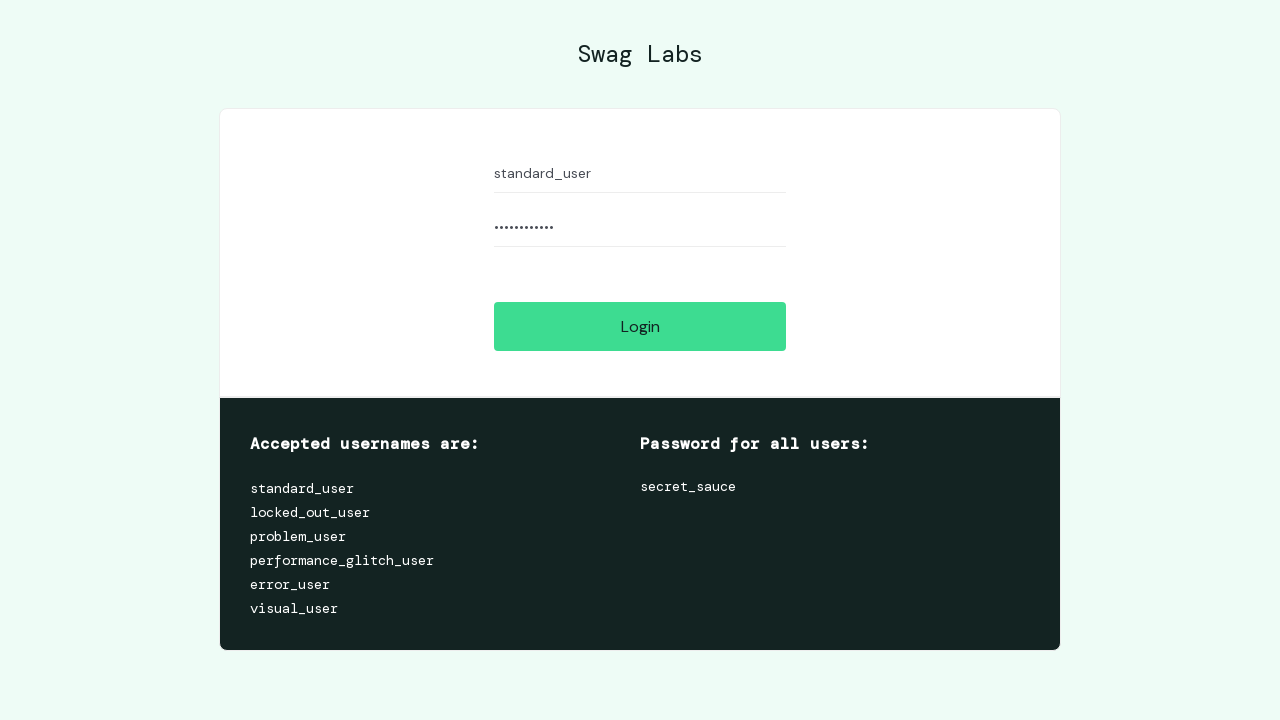

Clicked login button at (640, 326) on #login-button
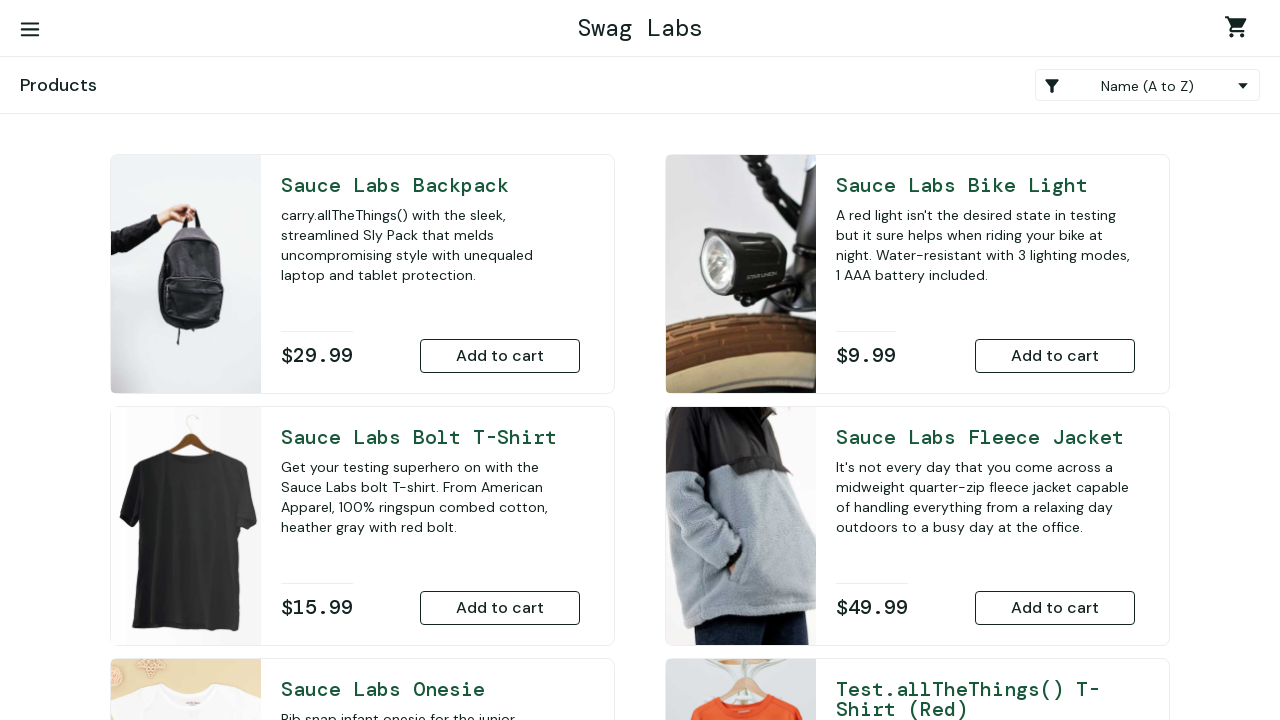

Products page loaded successfully
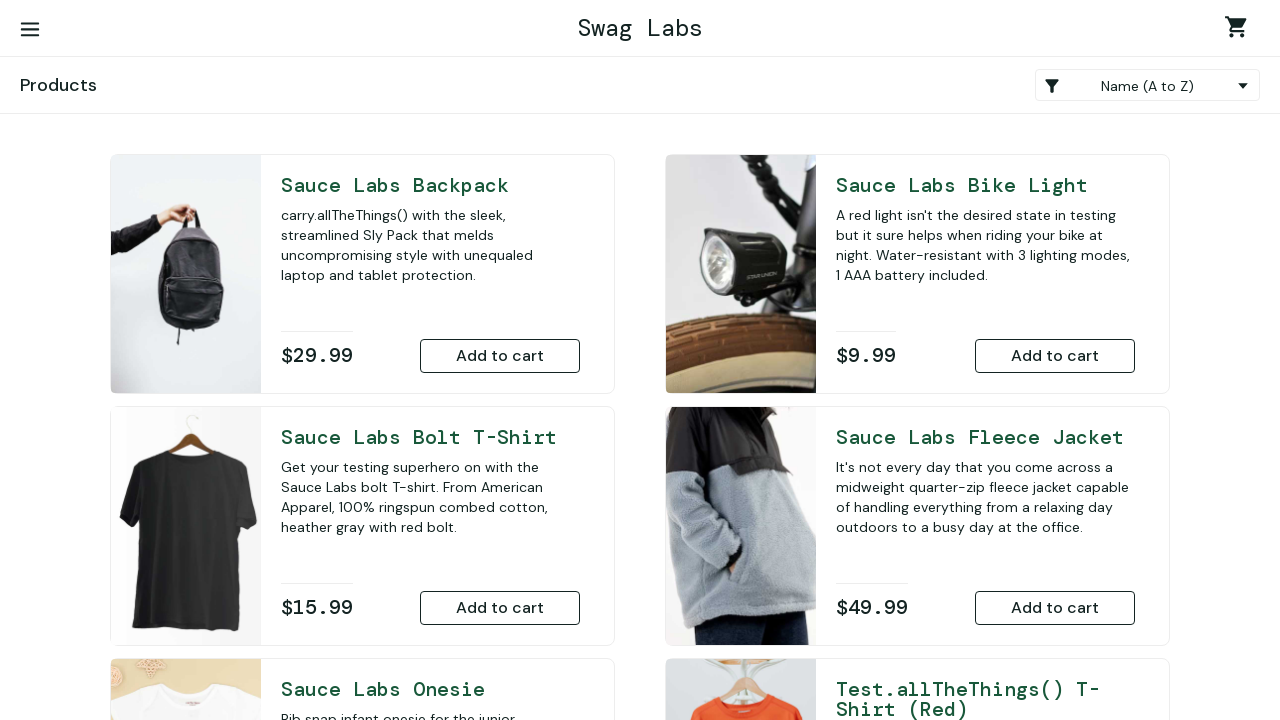

Verified menu button is visible
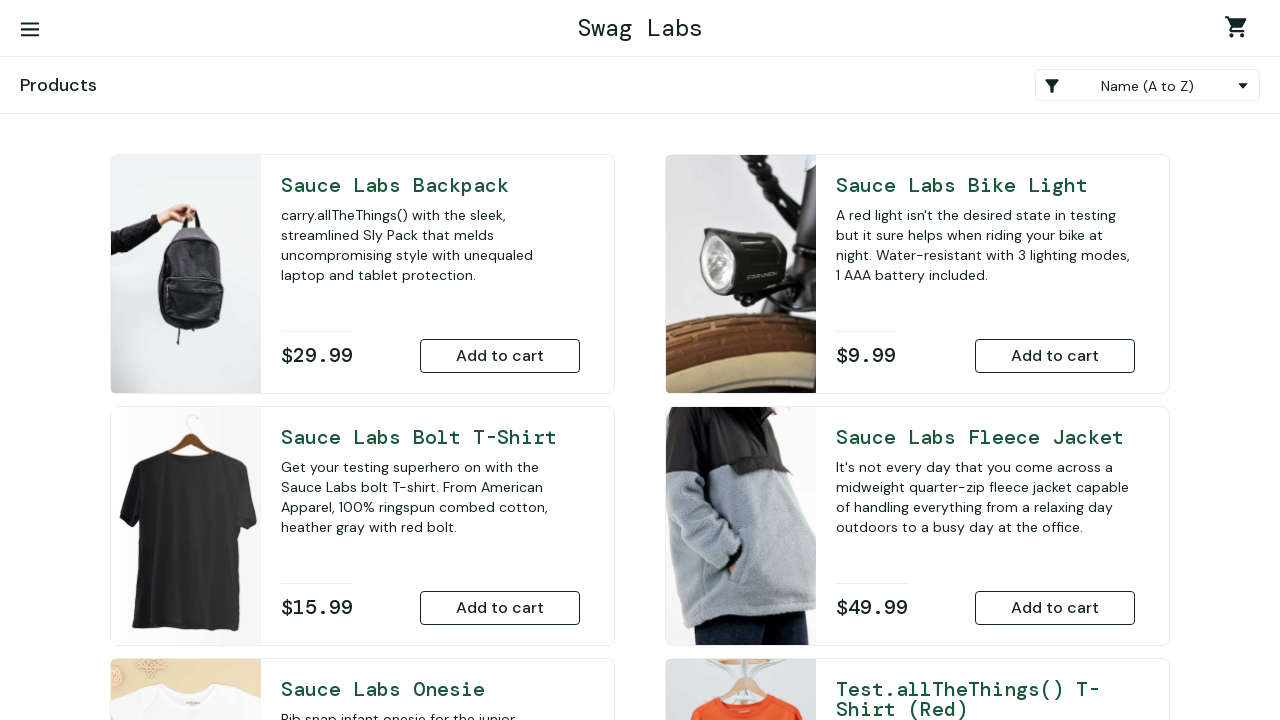

Verified shopping cart link is visible
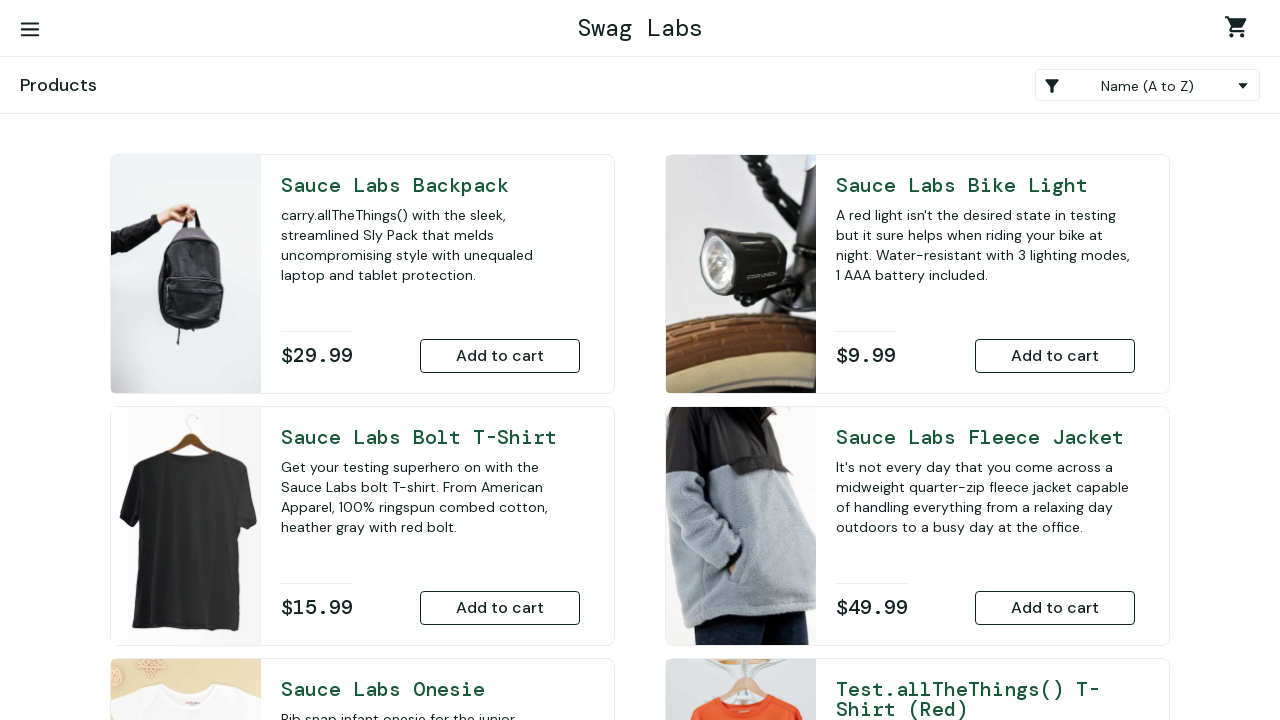

Verified product sort filter is visible
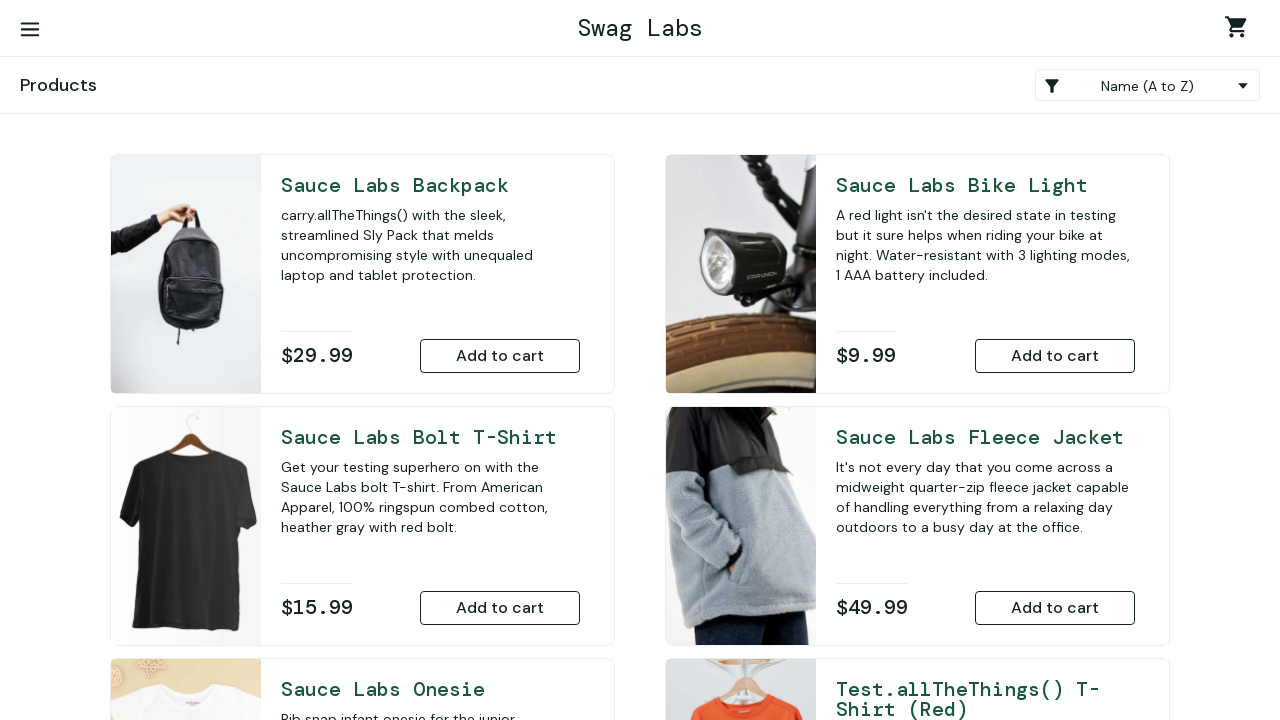

Clicked add to cart button for first product at (500, 356) on (//button[@class='btn btn_primary btn_small btn_inventory '])[1]
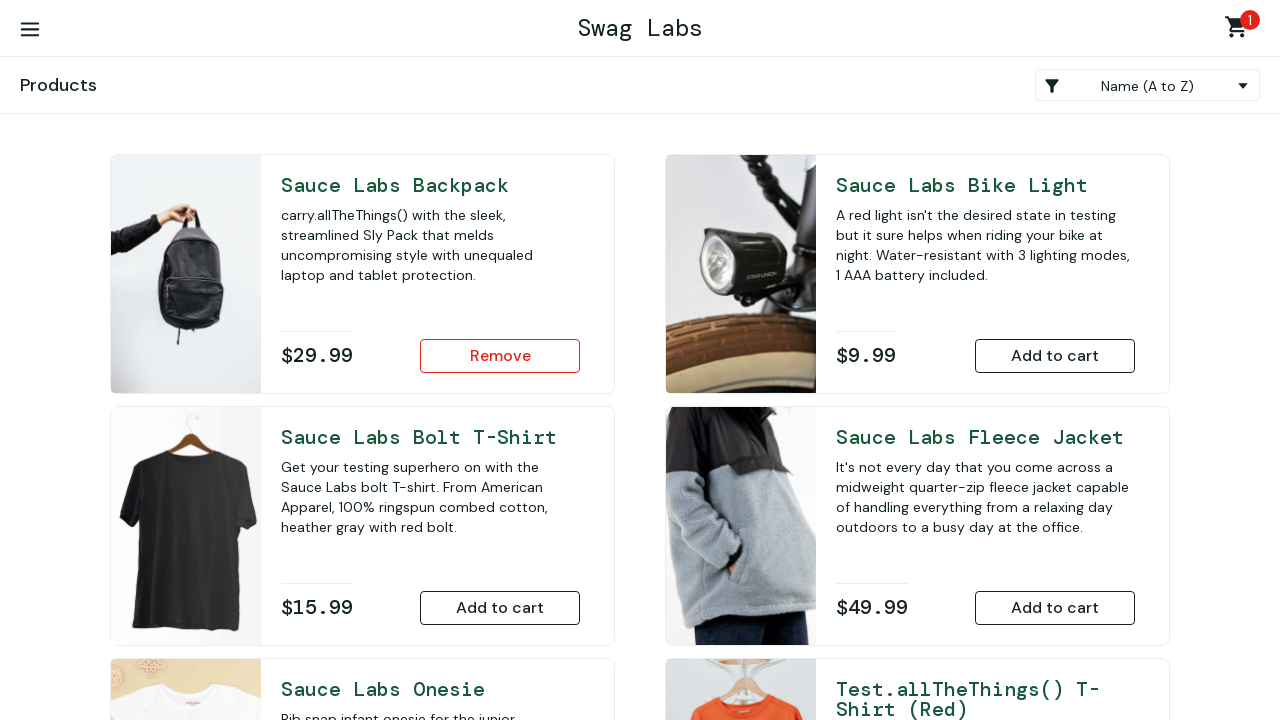

Verified cart badge shows 1 item
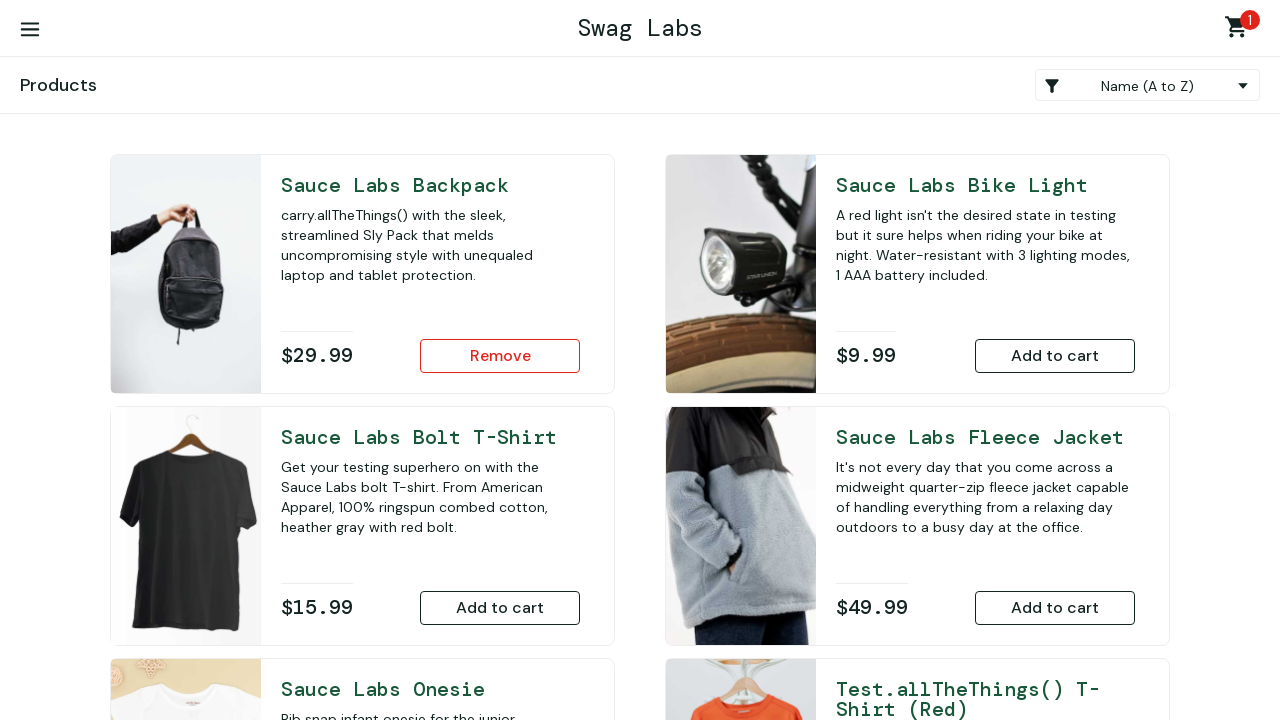

Clicked remove from cart button for first product at (500, 356) on (//button[@class='btn btn_secondary btn_small btn_inventory '])[1]
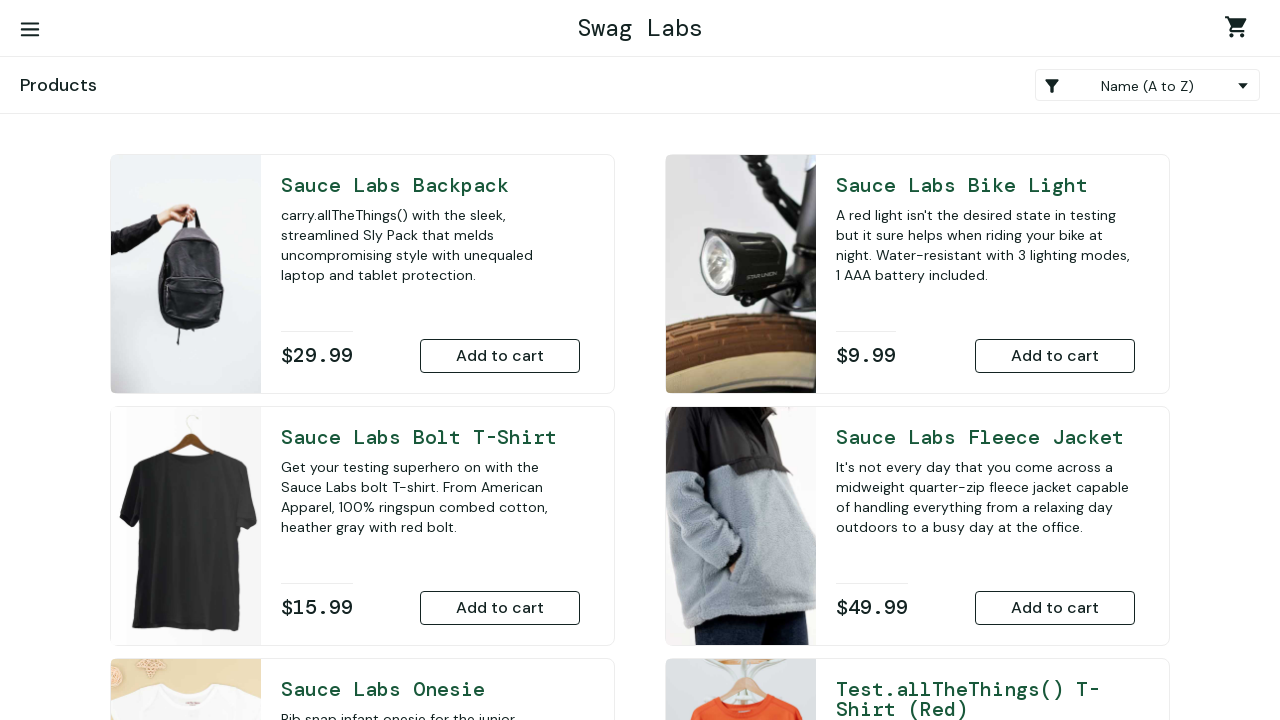

Verified cart is empty with no badge displayed
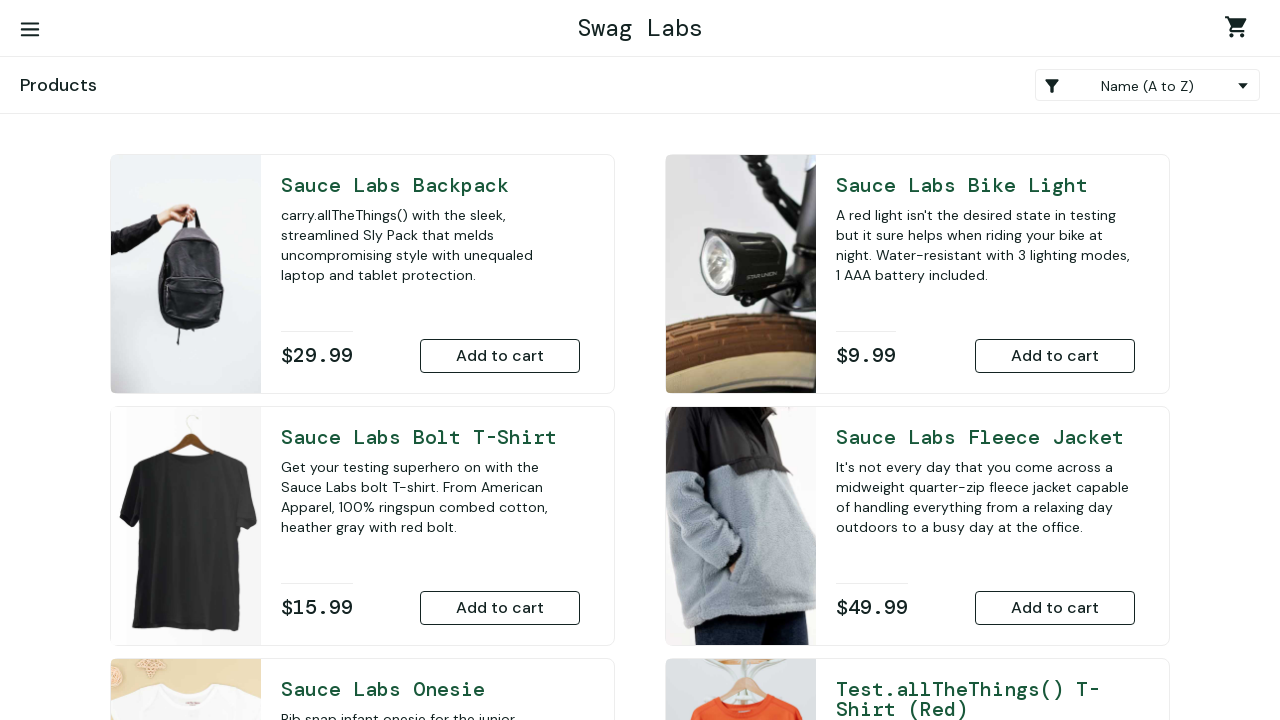

Re-added first product to cart at (500, 356) on (//button[@class='btn btn_primary btn_small btn_inventory '])[1]
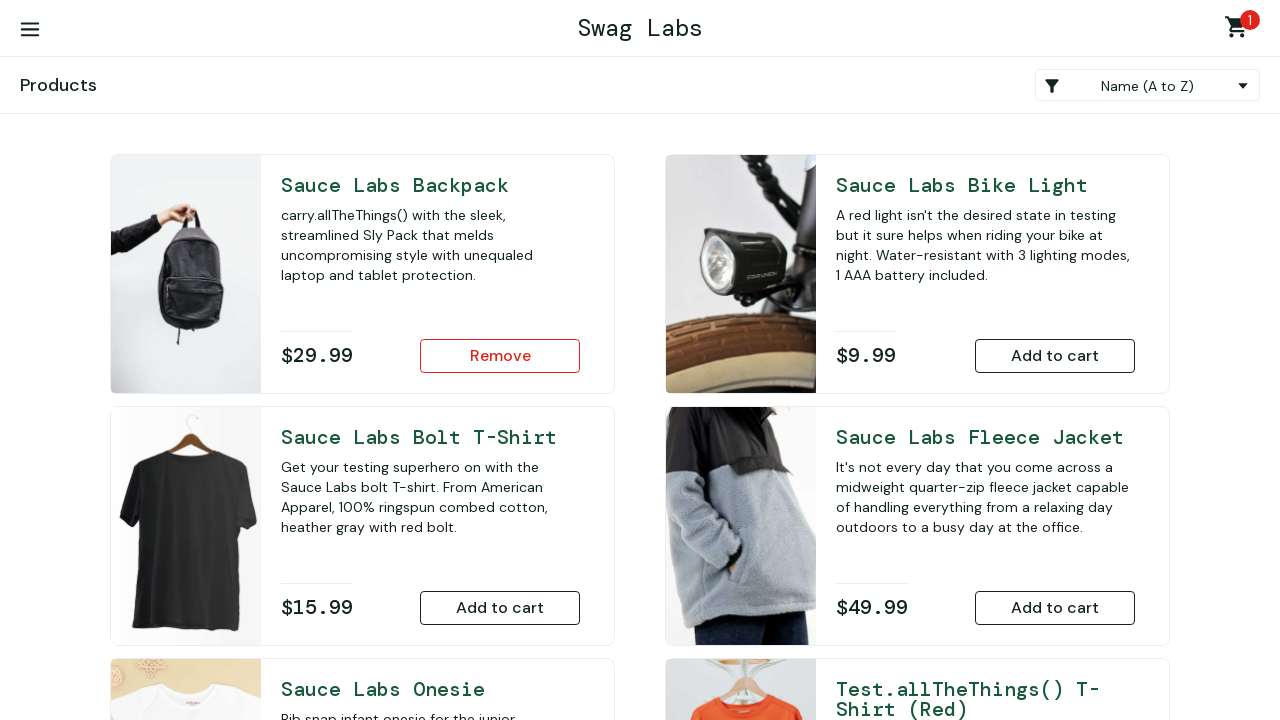

Clicked shopping cart link to navigate to cart page at (1240, 30) on xpath=//a[@class='shopping_cart_link']
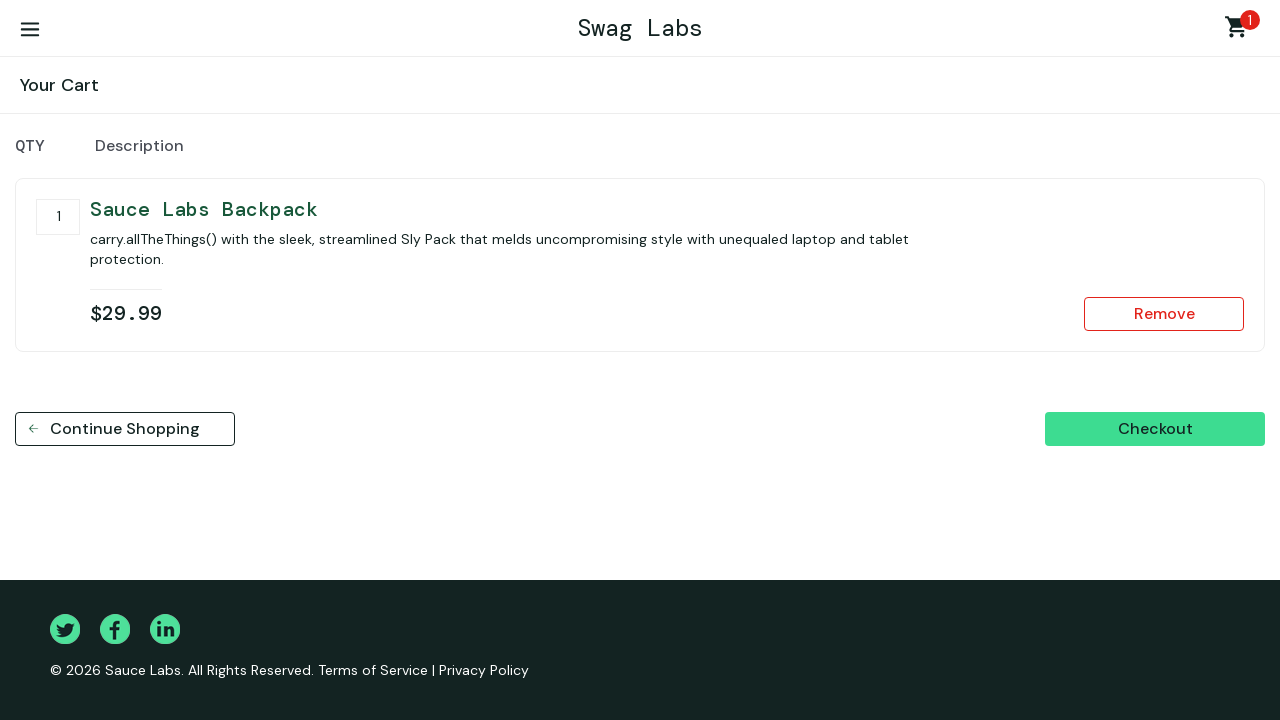

Verified 'Your Cart' header is visible
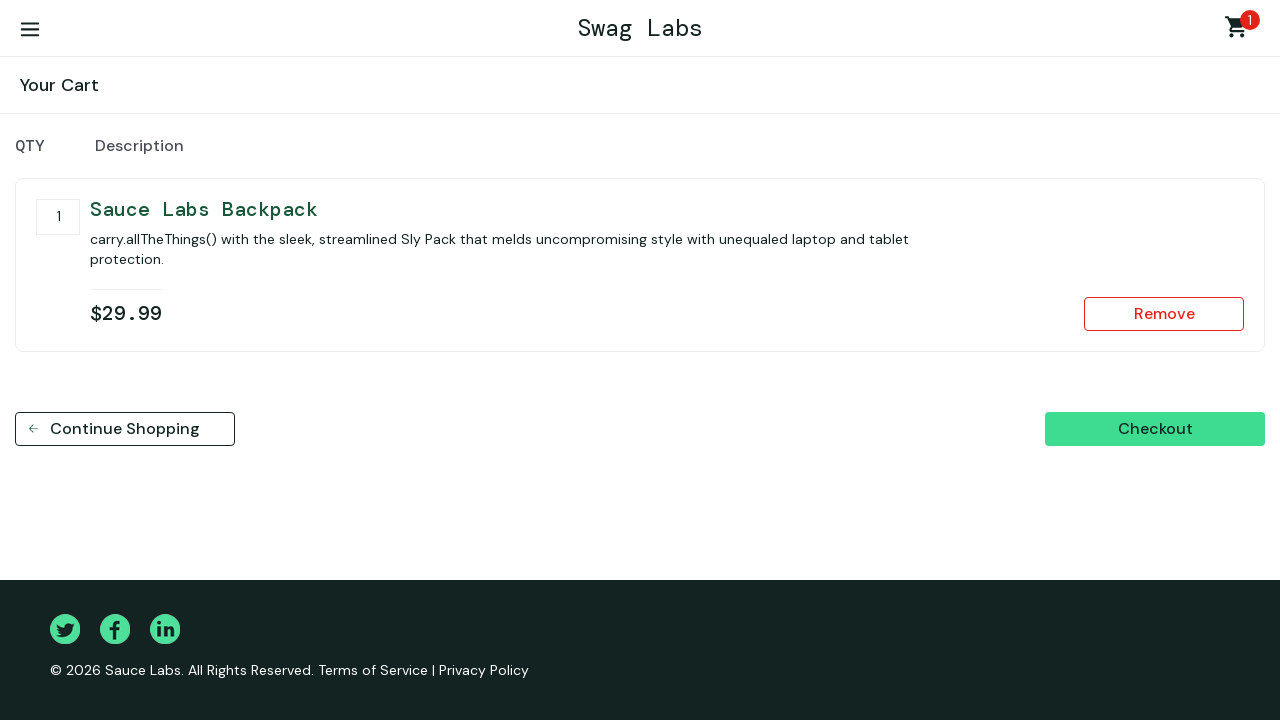

Verified 'QTY' column header is visible
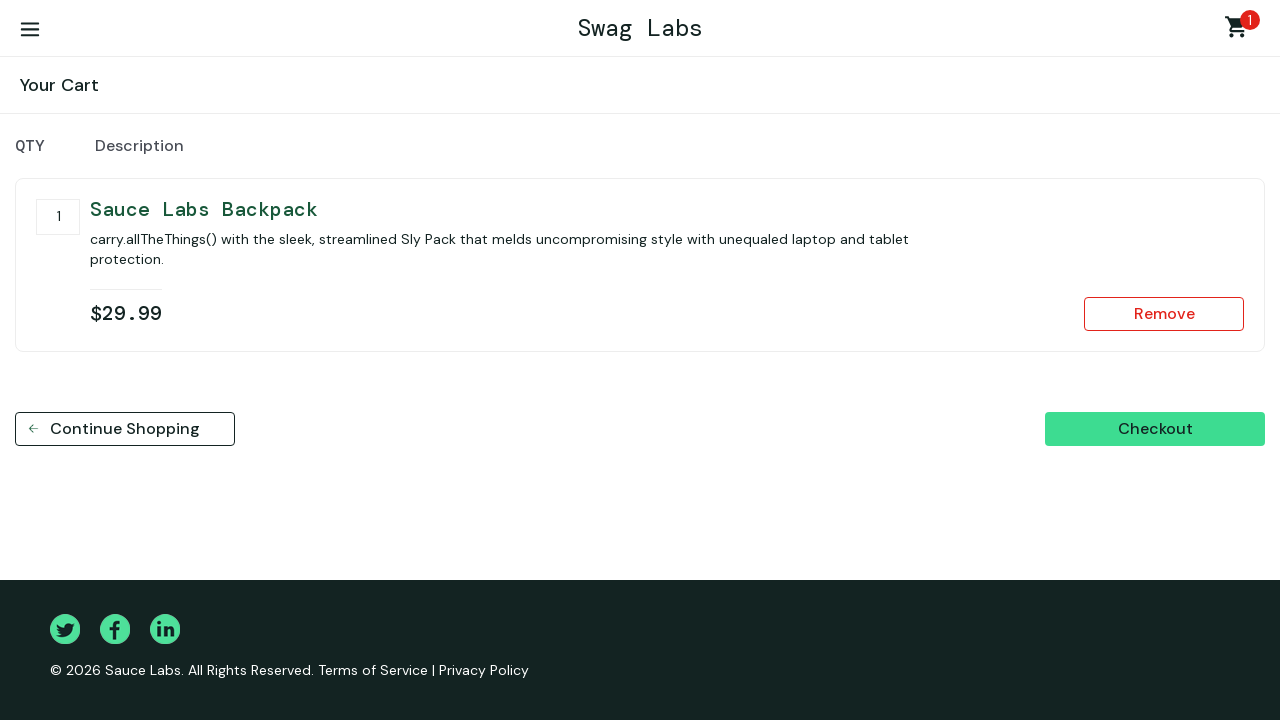

Verified 'Description' column header is visible
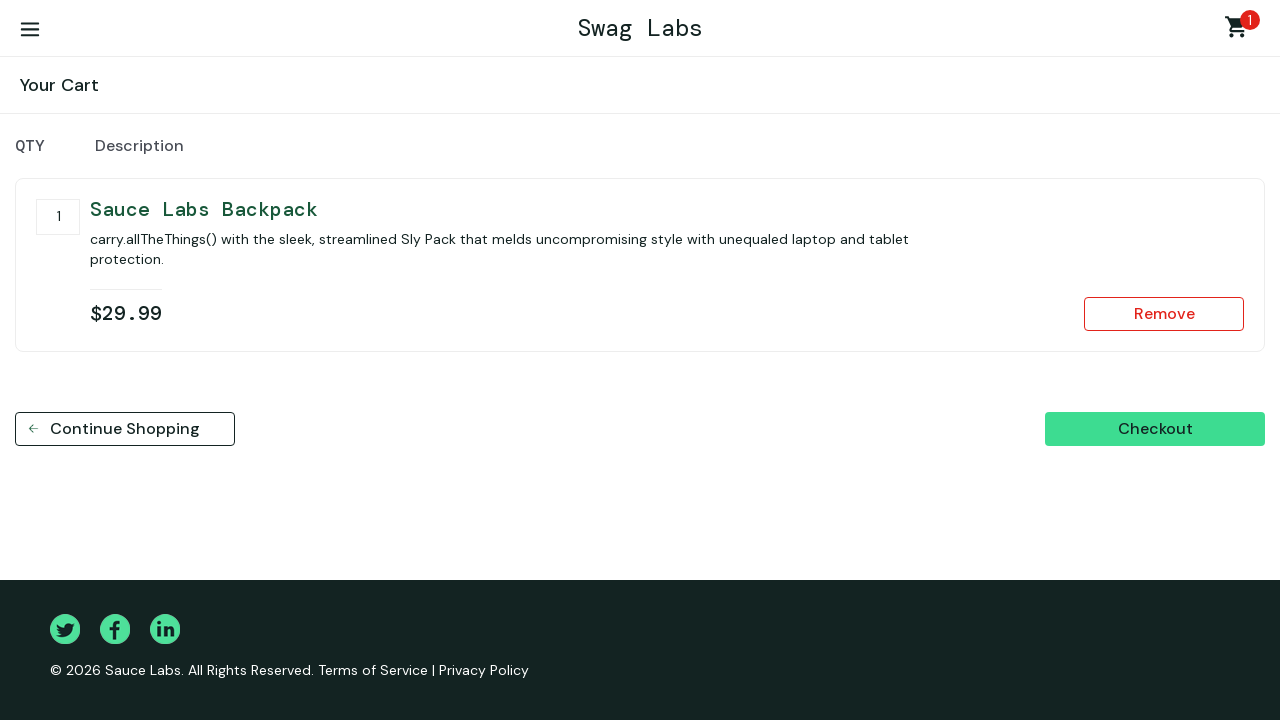

Verified 'Continue Shopping' button is visible
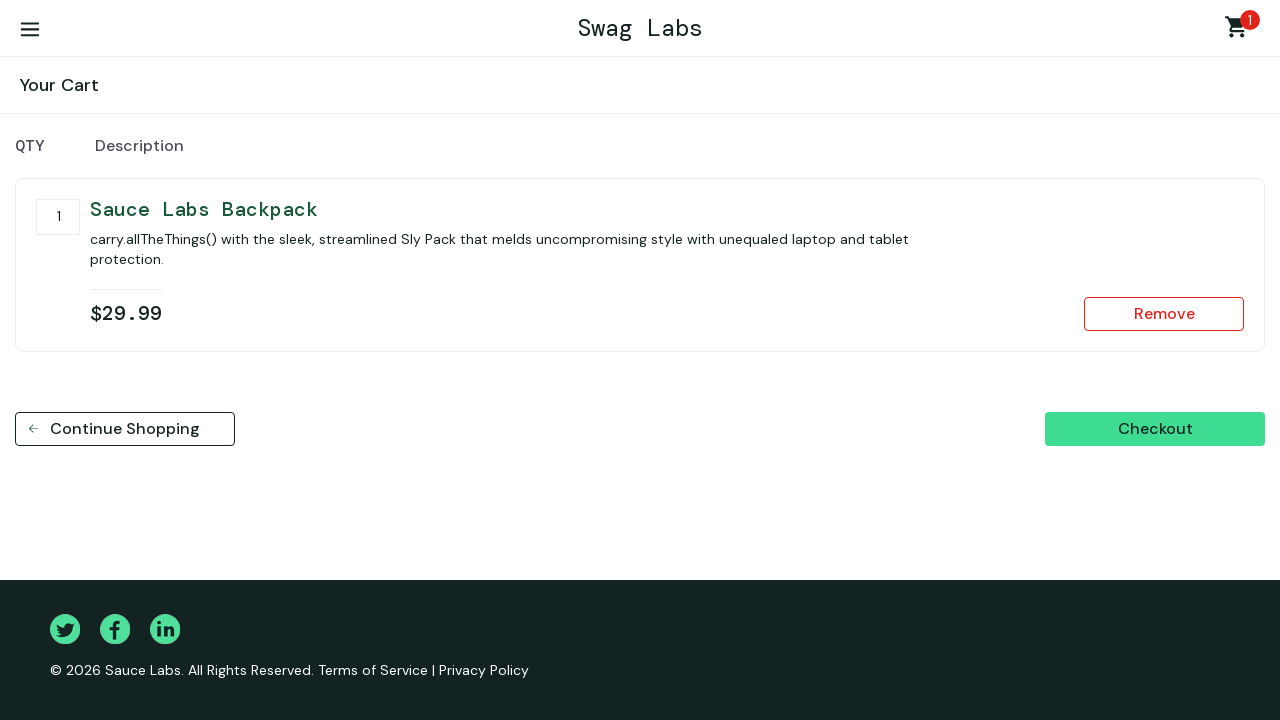

Verified 'Checkout' button is visible
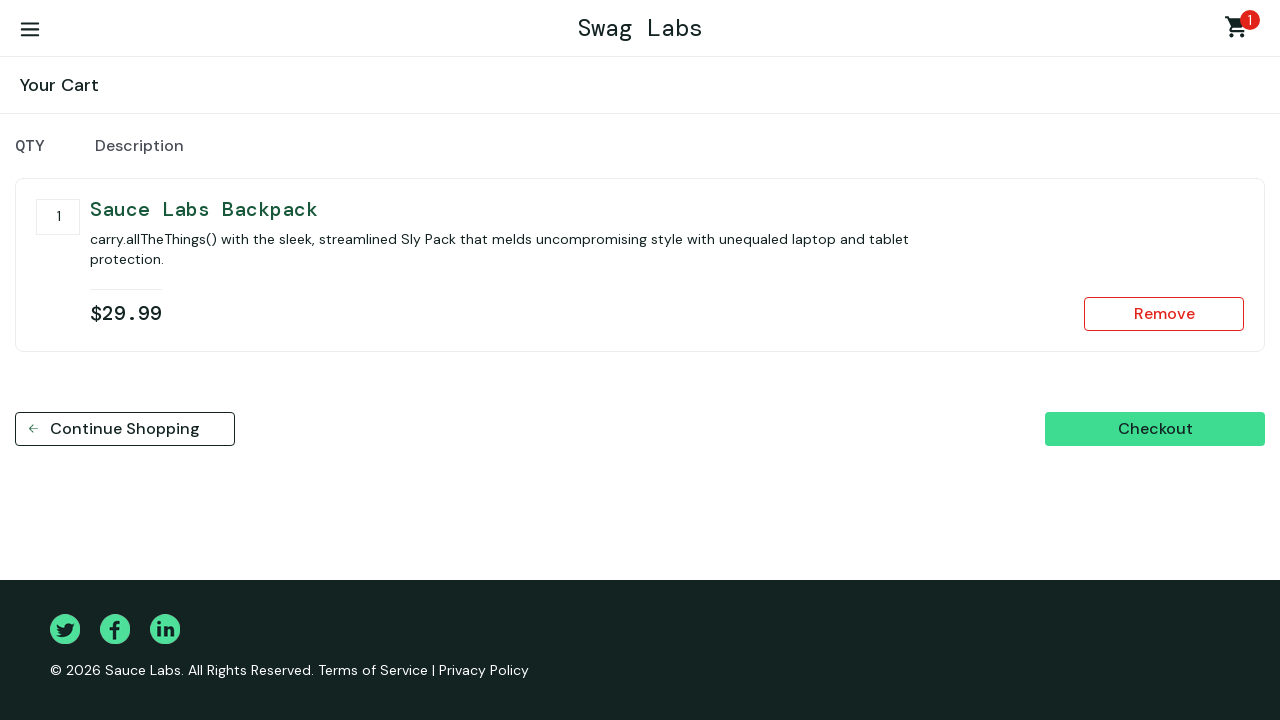

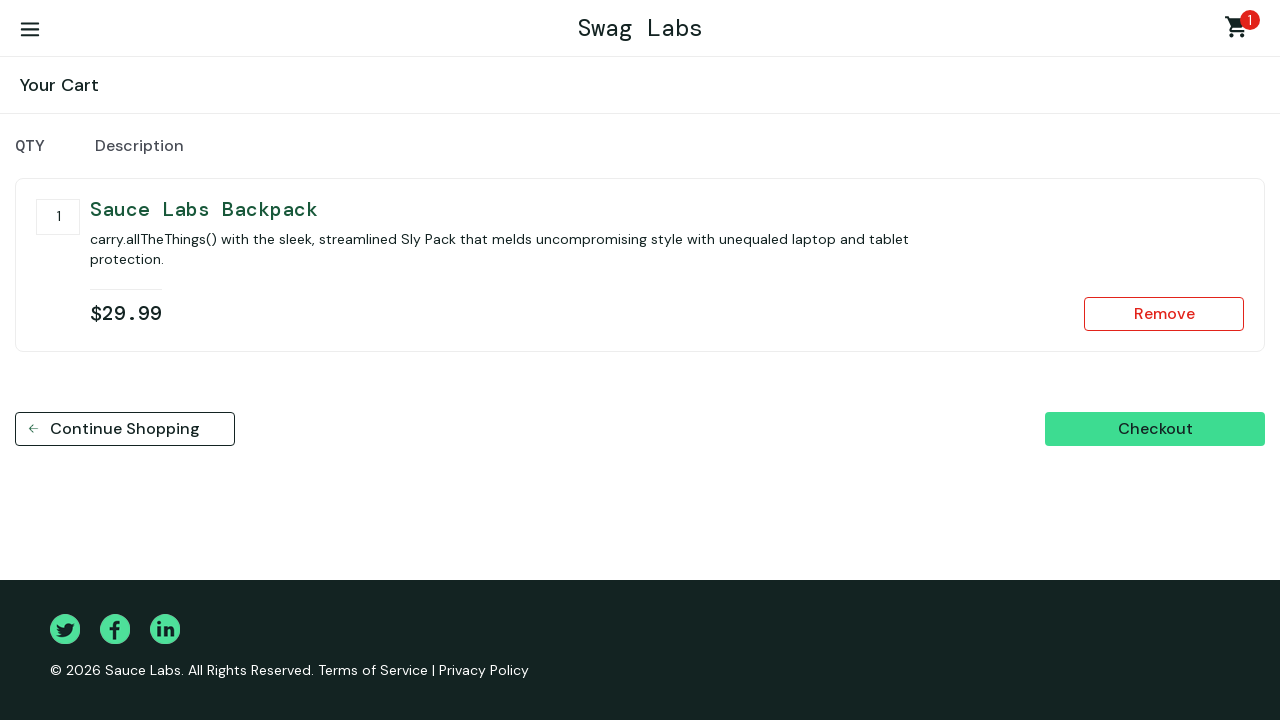